Tests password reset functionality by entering an incorrect email, verifying the error message, and clicking the reset password button

Starting URL: https://login1.nextbasecrm.com/?forgot_password=yes

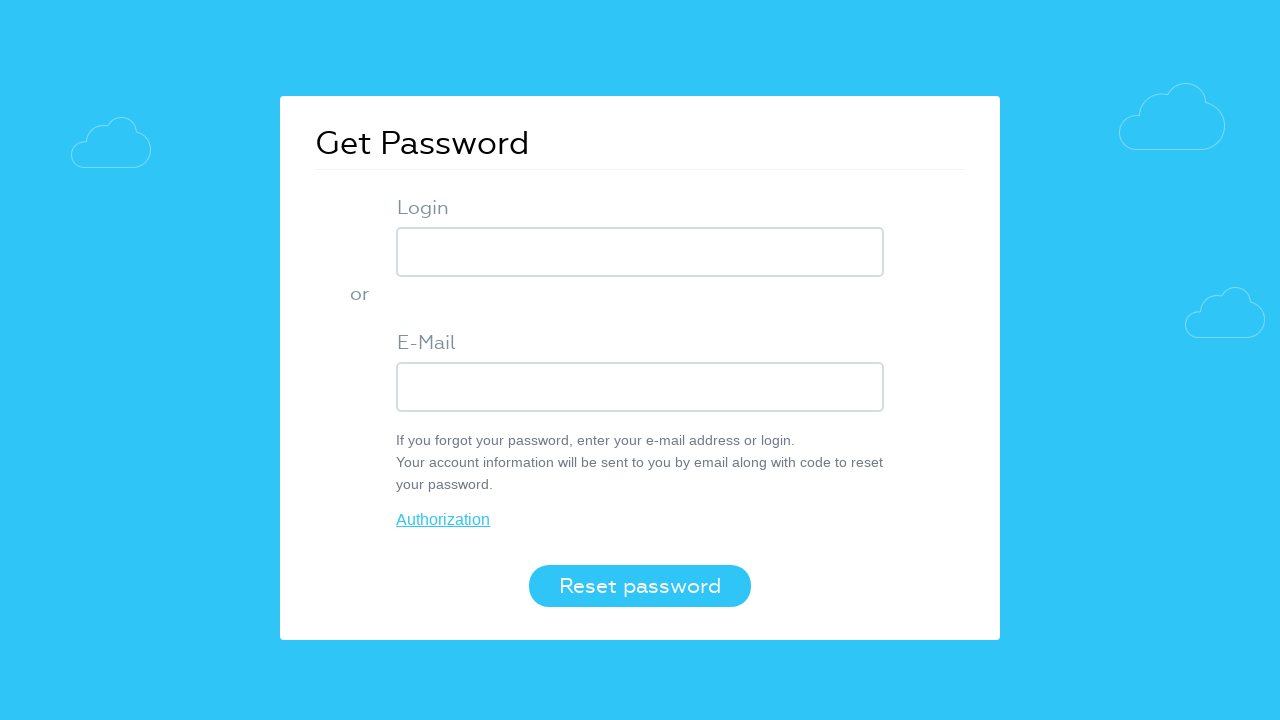

Entered incorrect email 'testuser456@example.com' into login field on input[name='USER_LOGIN']
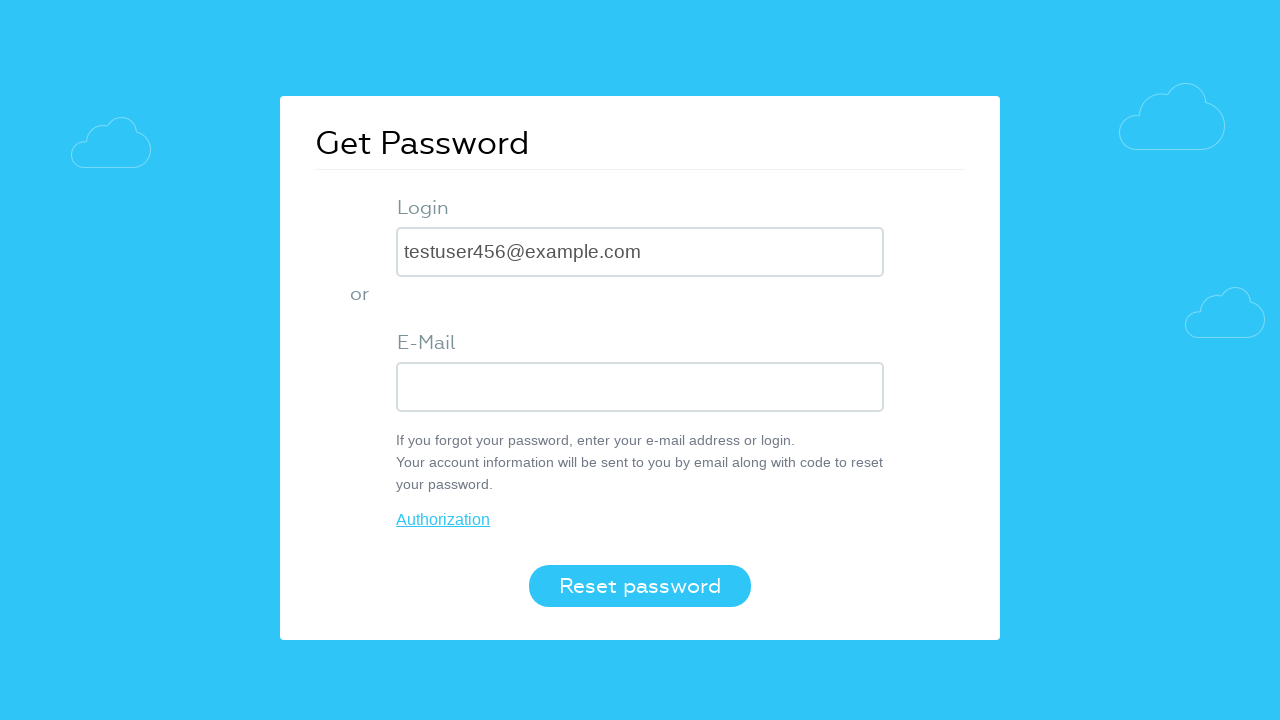

Pressed Enter key to submit login form on input[name='USER_LOGIN']
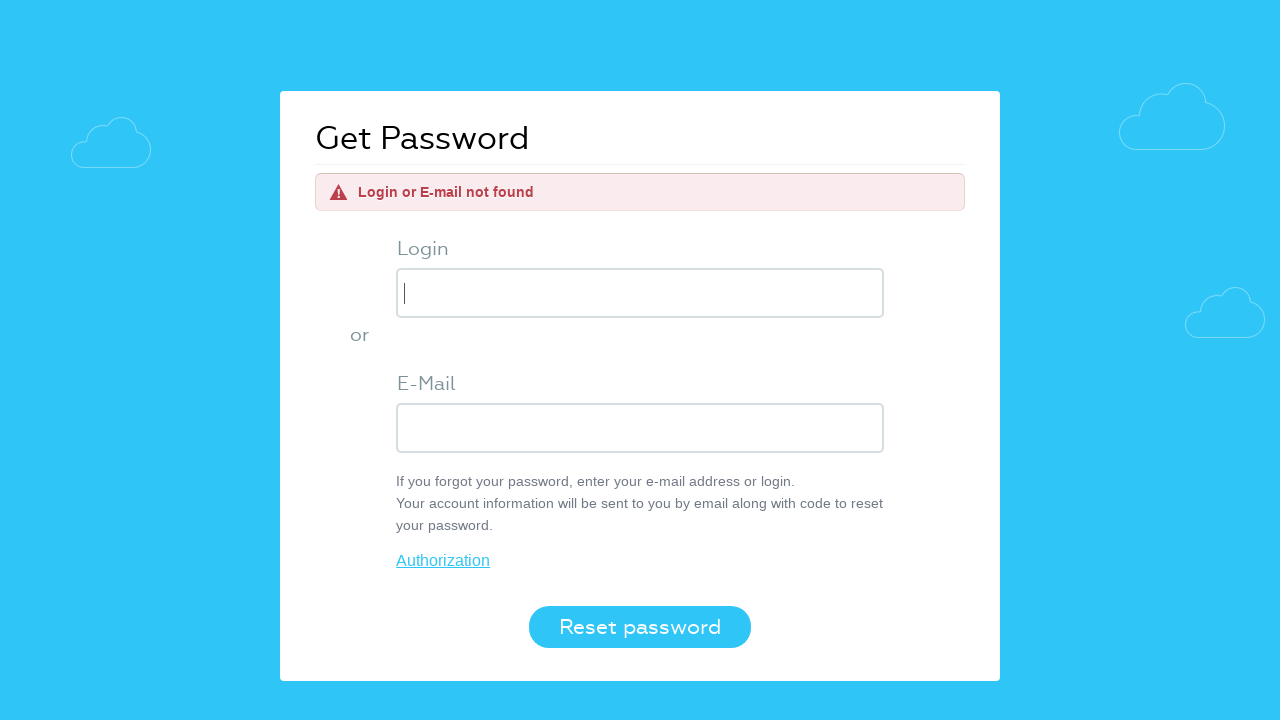

Error message appeared on screen
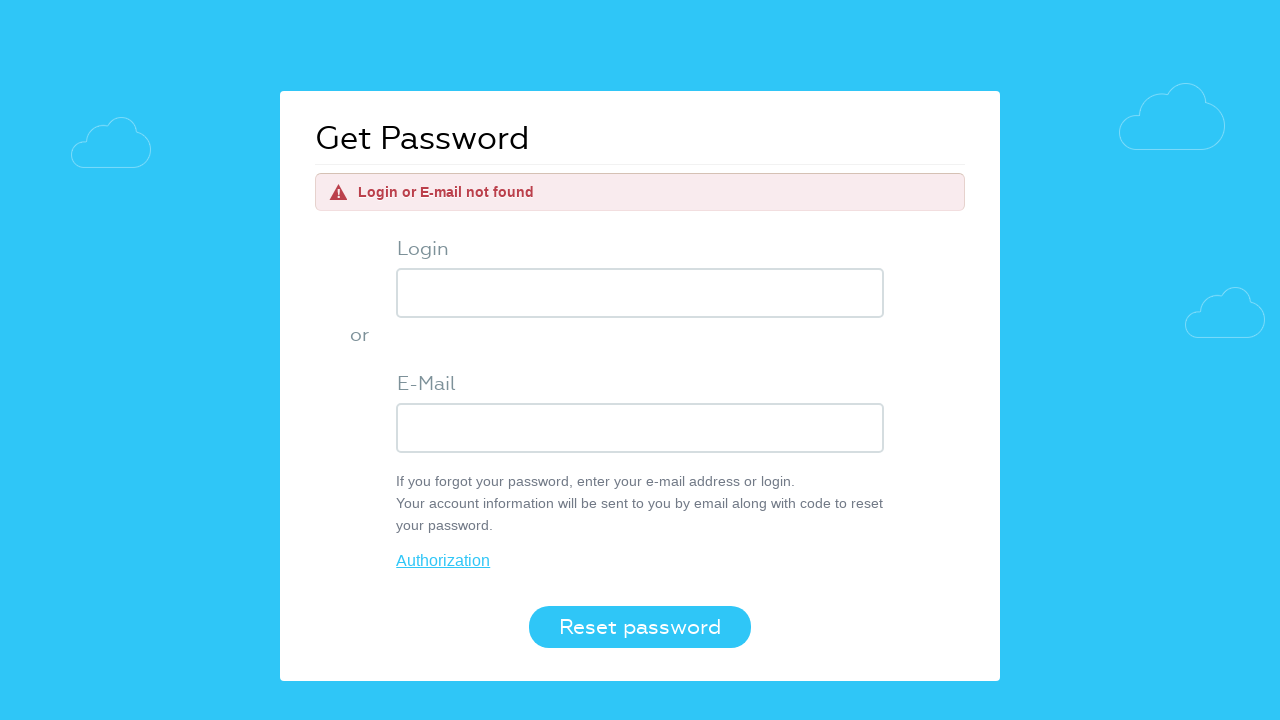

Clicked the Reset password button at (640, 627) on .login-btn
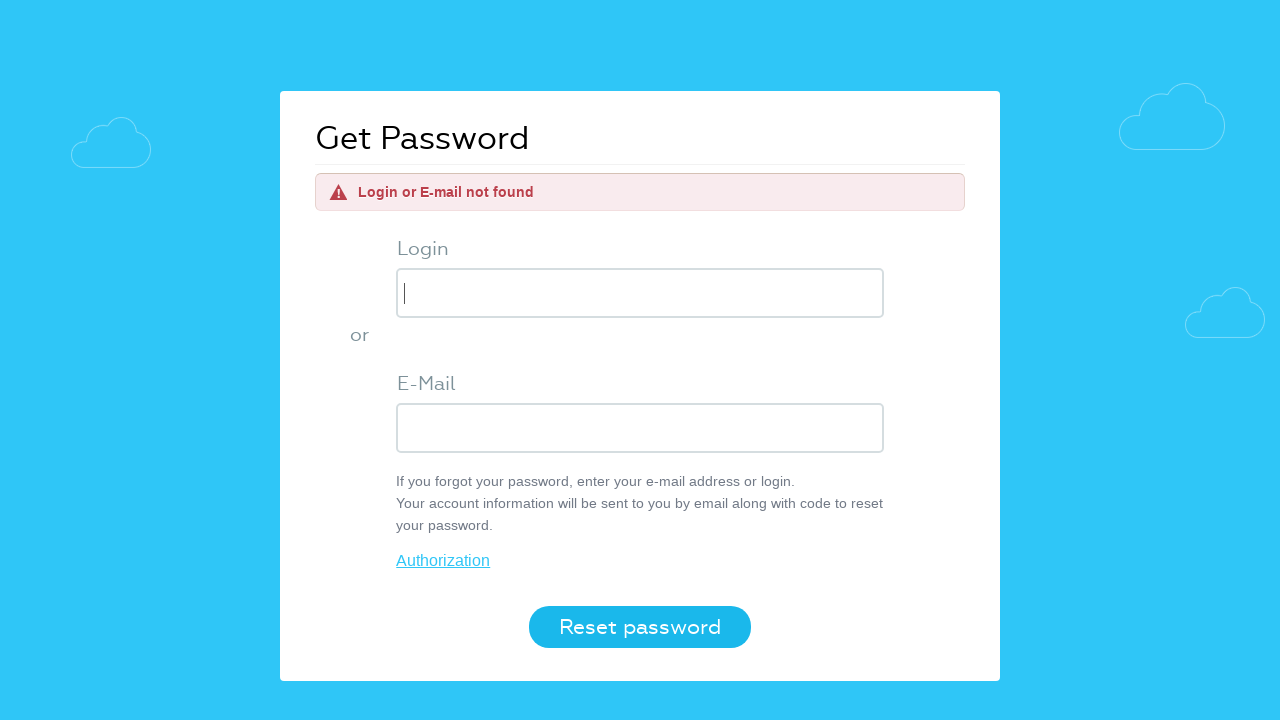

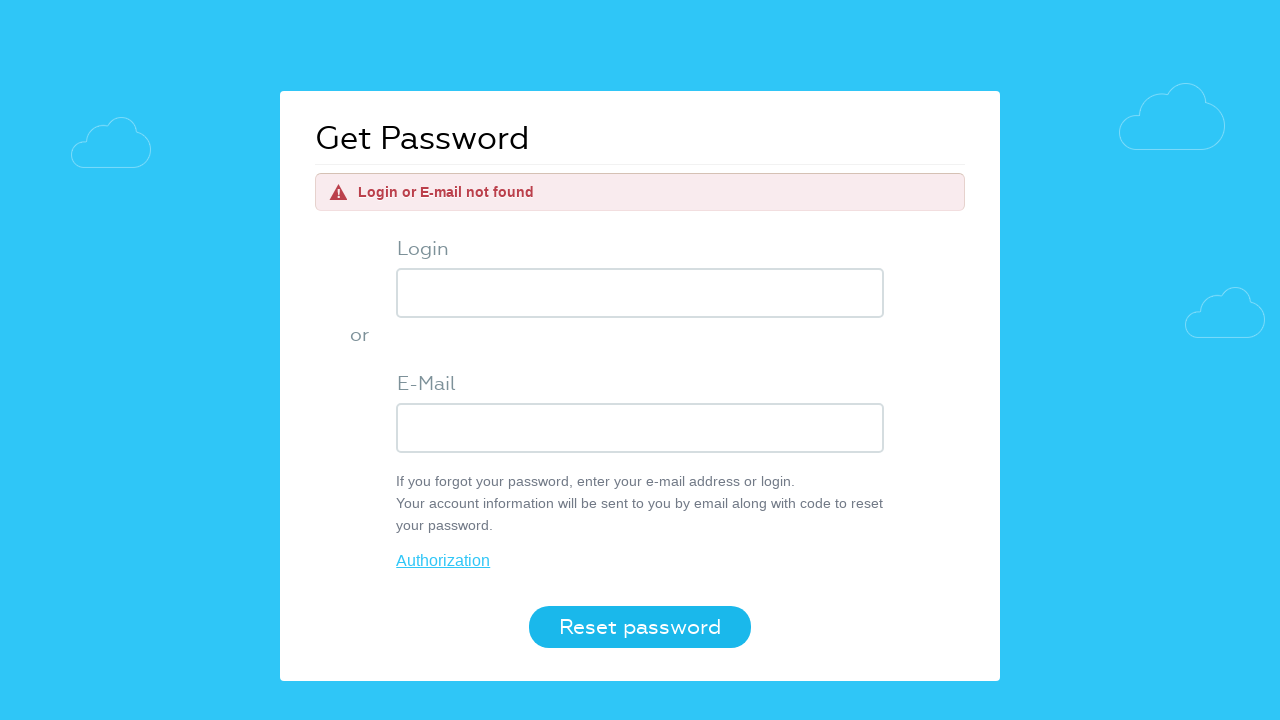